Tests the shifting content feature by navigating to the menu element example, hovering over a link, then navigating to the image example and clicking to shift the image multiple times.

Starting URL: https://the-internet.herokuapp.com/

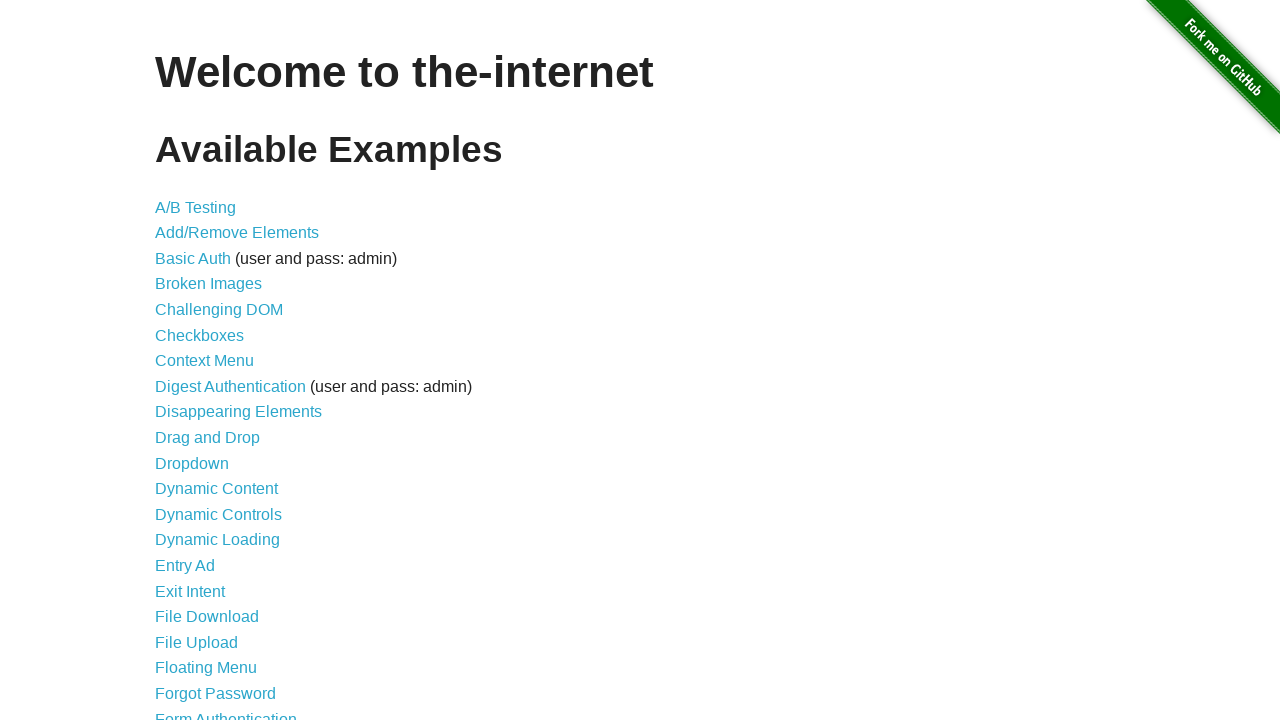

Clicked on Shifting Content link at (212, 523) on text=Shifting Content
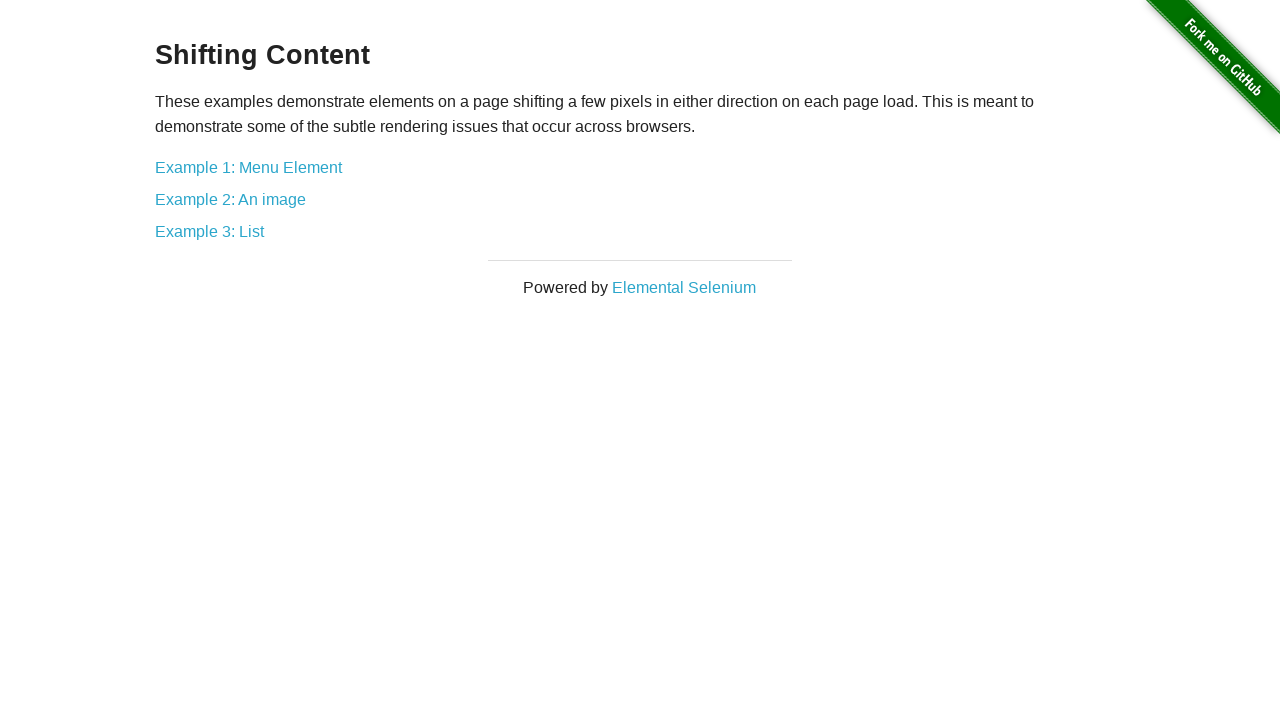

Clicked on Example 1: Menu Element at (248, 167) on text=Example 1: Menu Element
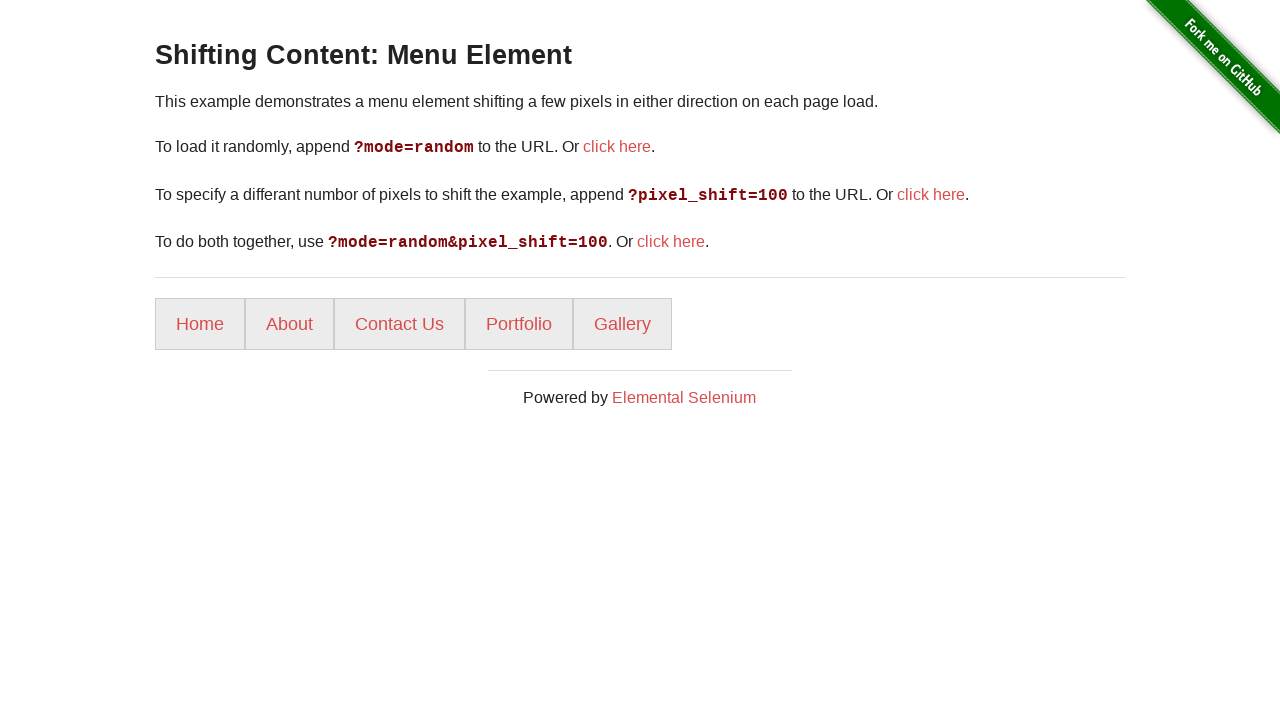

Hovered over Home link at (200, 324) on text=Home
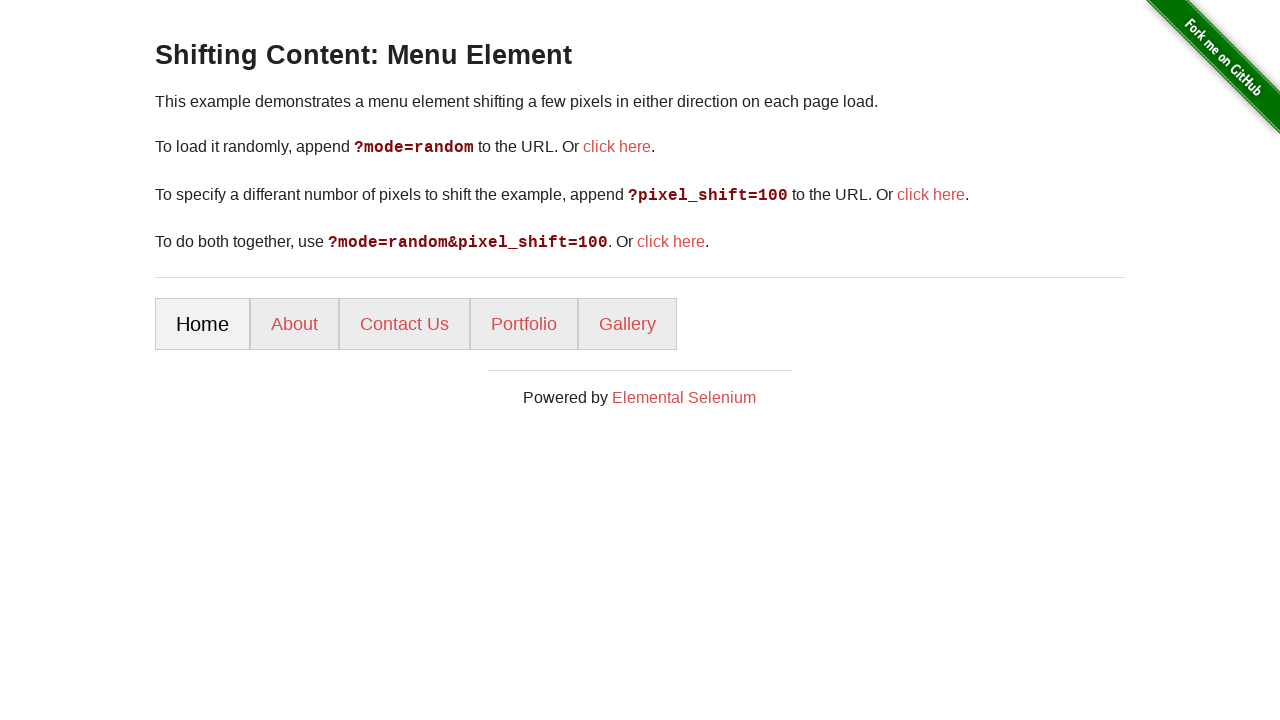

Waited 1 second after hover
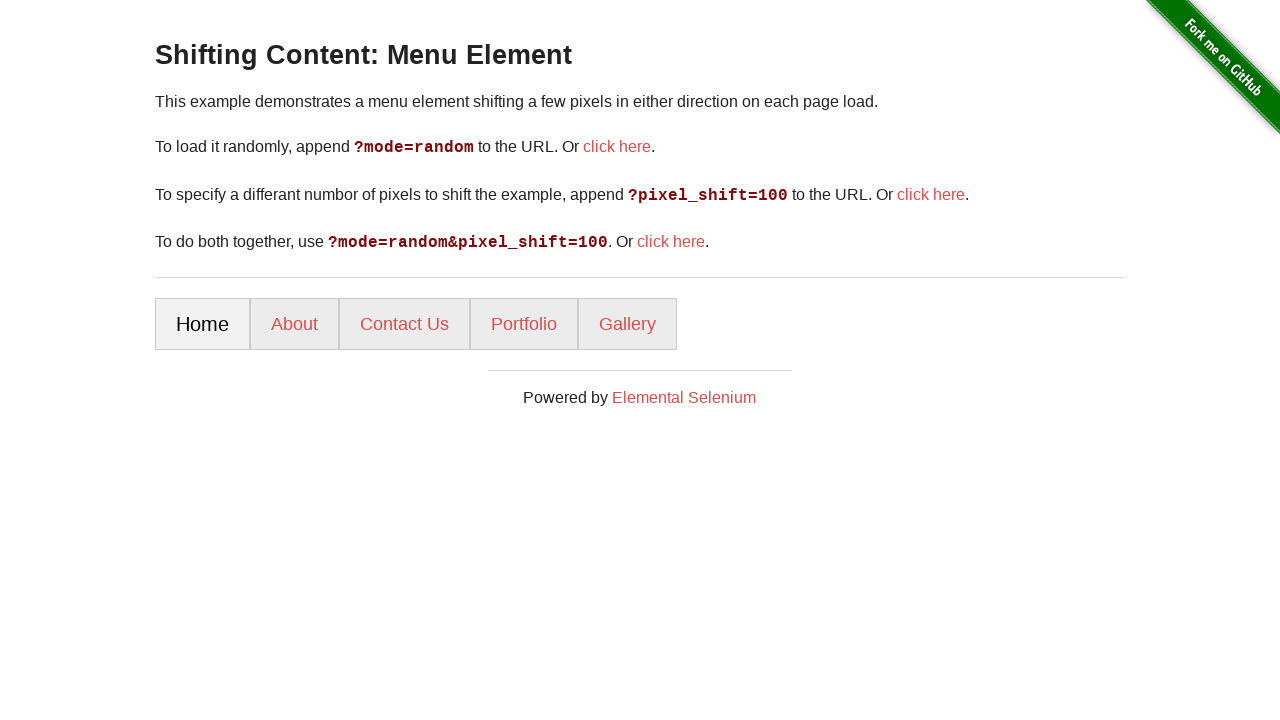

Navigated back to shifting content page
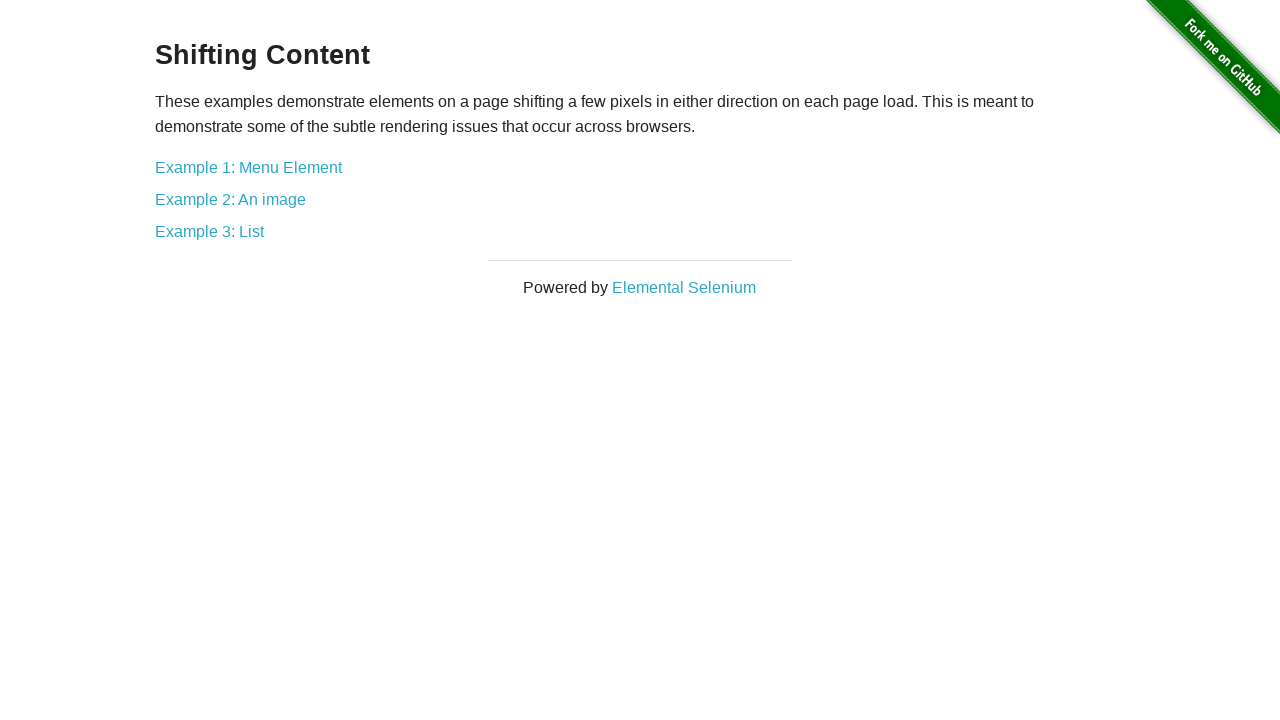

Clicked on Example 2: An image at (230, 199) on text=Example 2: An image
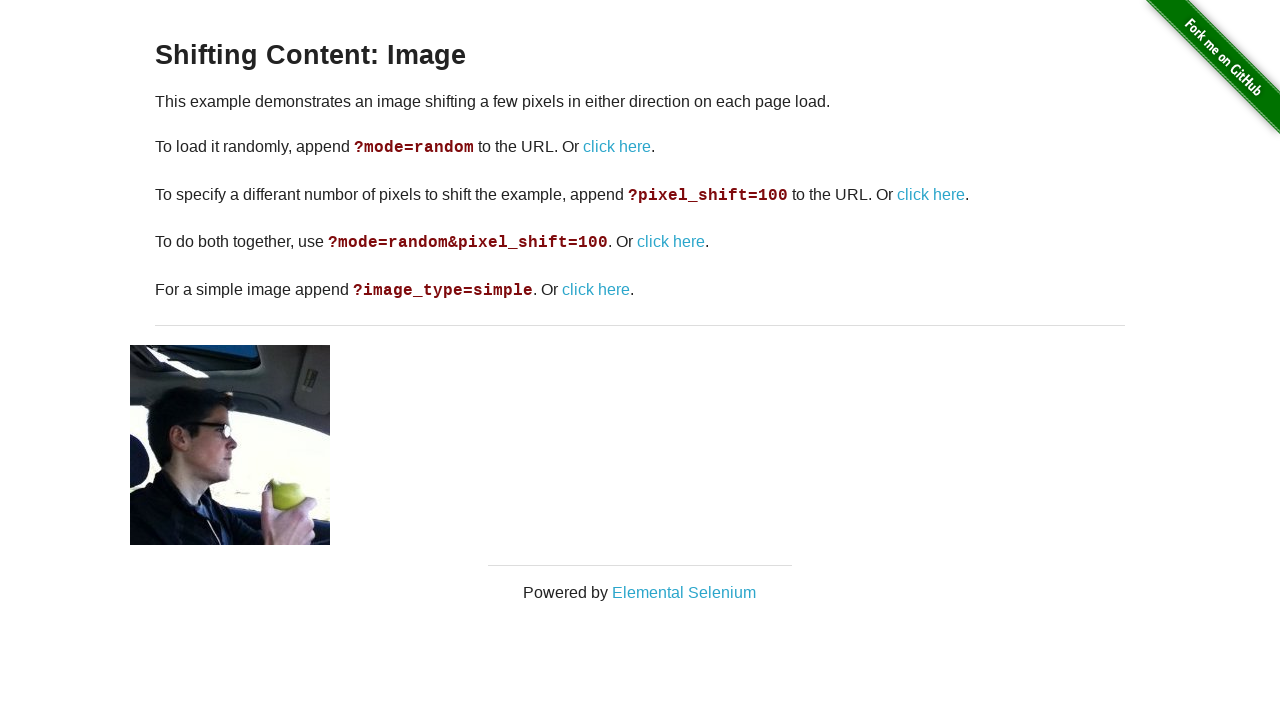

Clicked pixel shift link (iteration 1 of 4) at (931, 194) on a[href*='?pixel_shift=100']
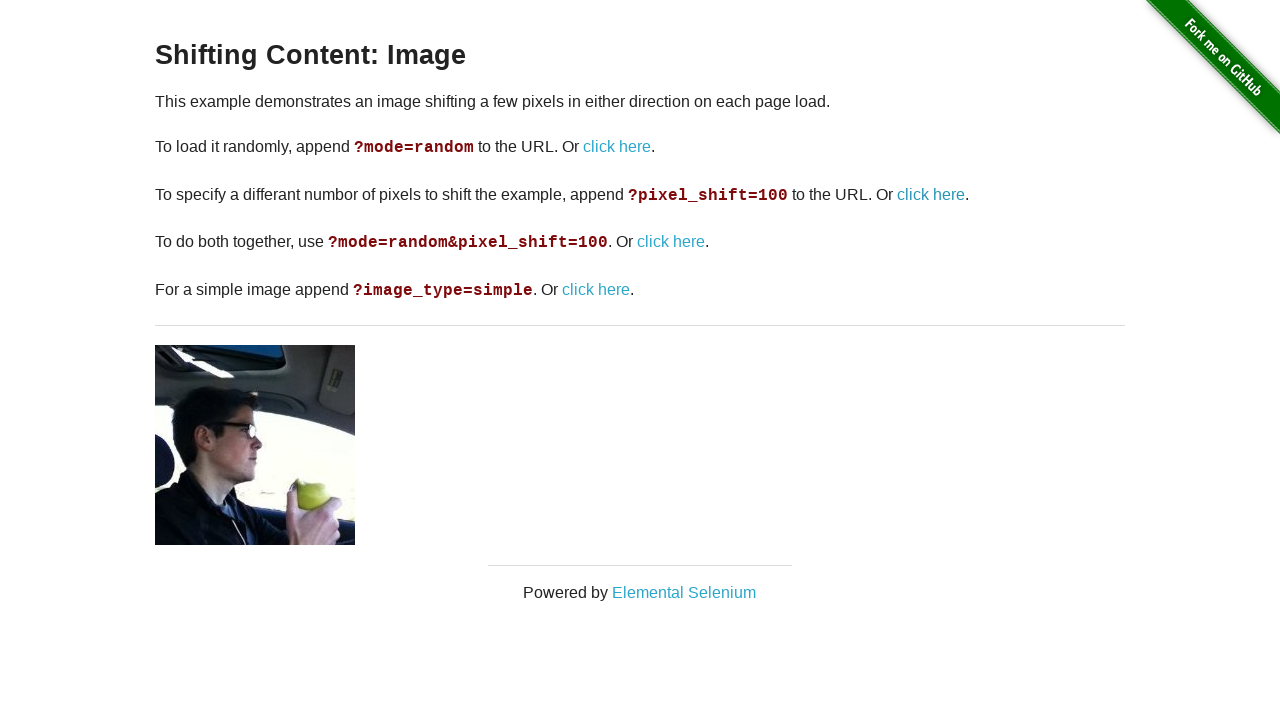

Waited 500ms after pixel shift (iteration 1 of 4)
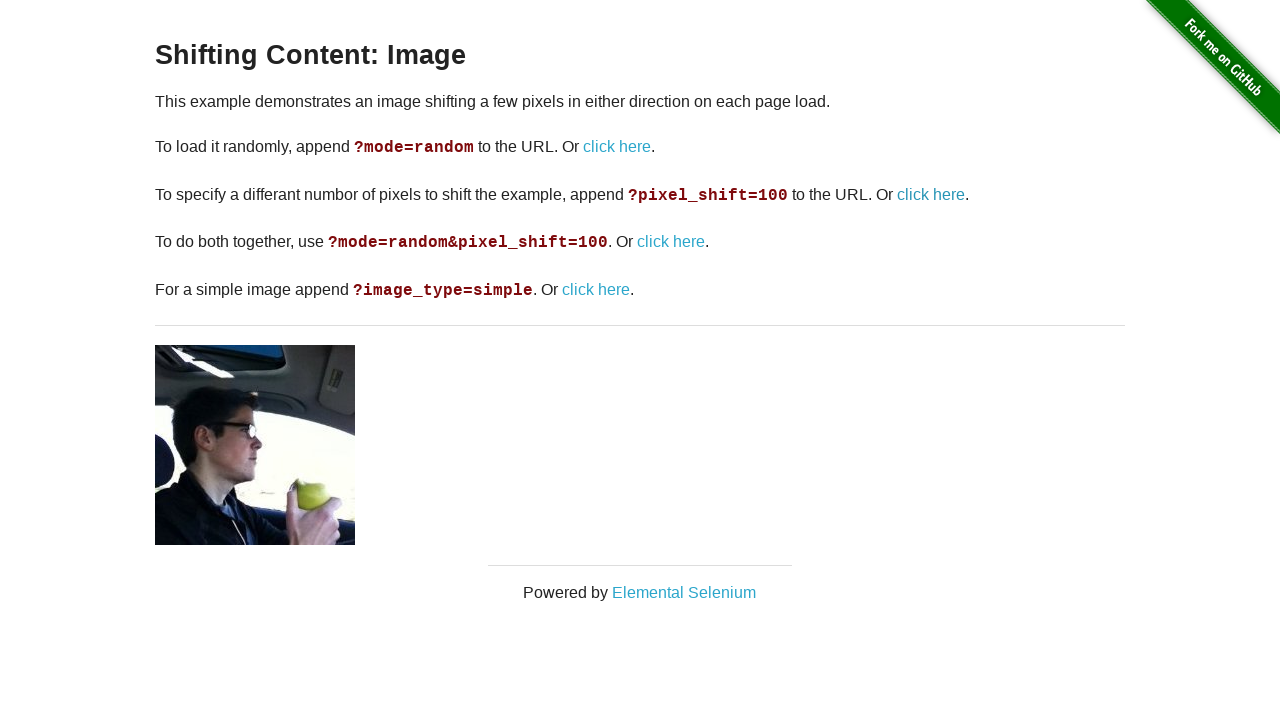

Clicked pixel shift link (iteration 2 of 4) at (931, 194) on a[href*='?pixel_shift=100']
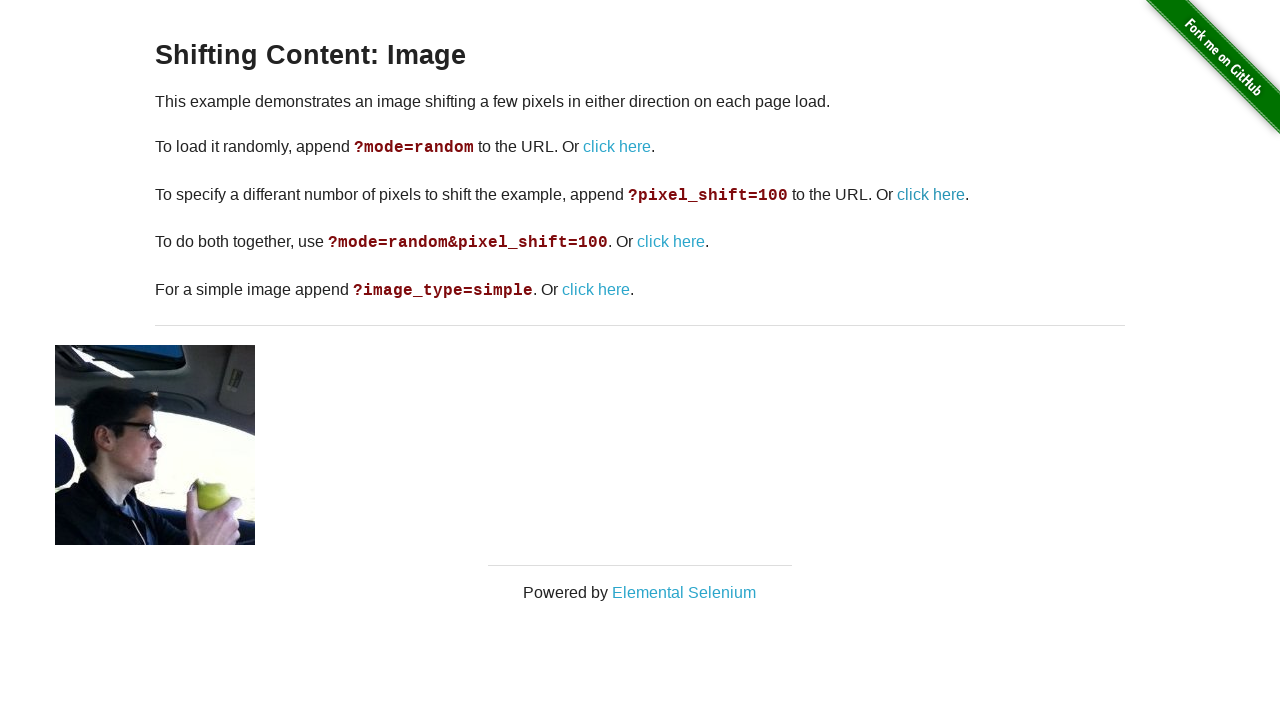

Waited 500ms after pixel shift (iteration 2 of 4)
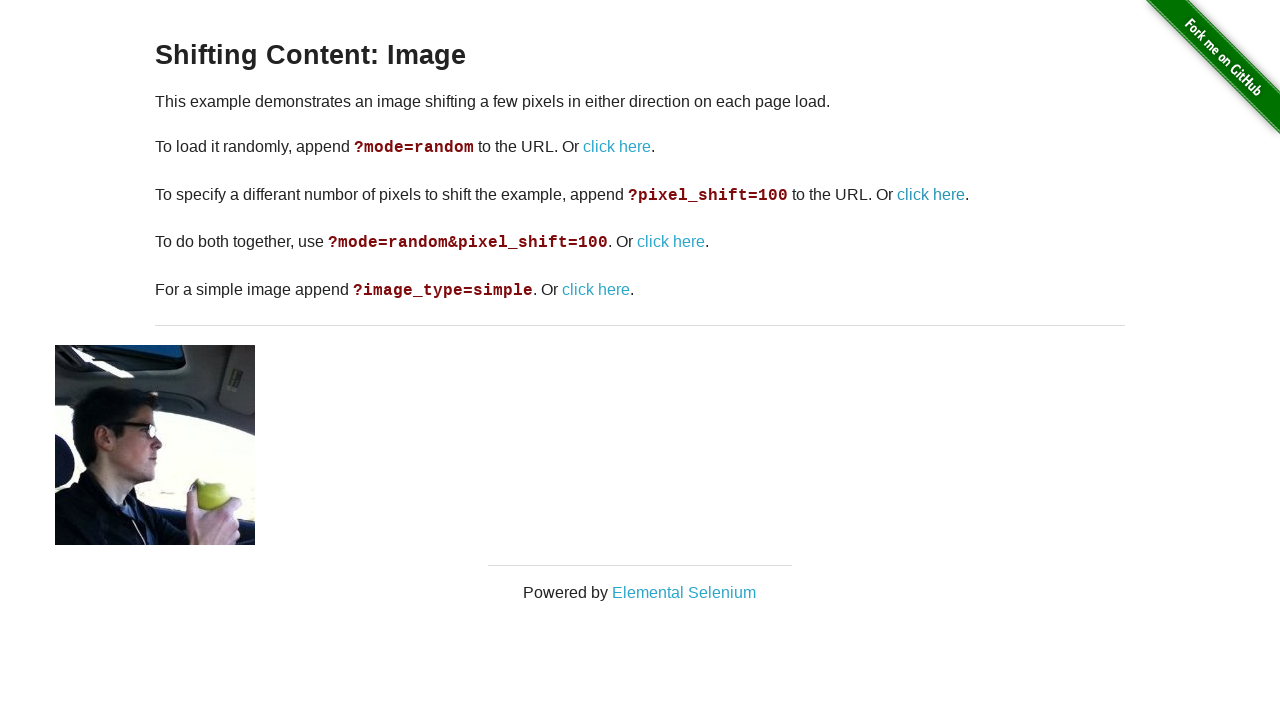

Clicked pixel shift link (iteration 3 of 4) at (931, 194) on a[href*='?pixel_shift=100']
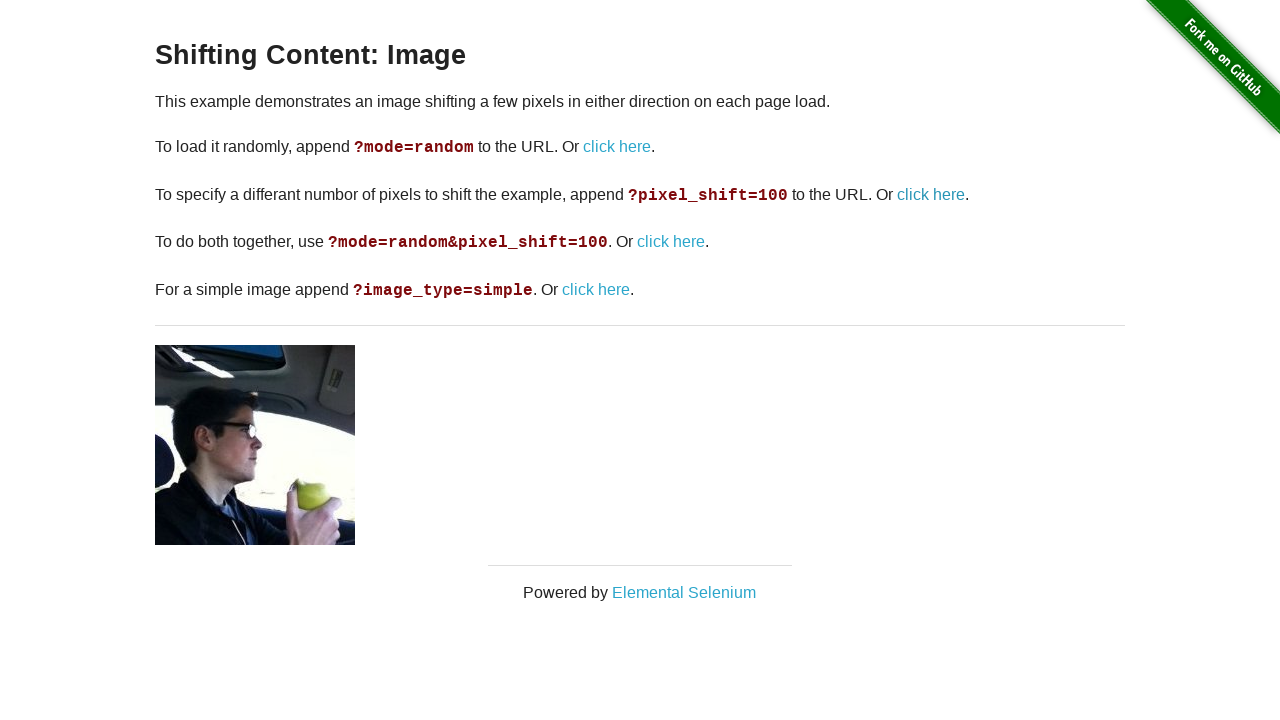

Waited 500ms after pixel shift (iteration 3 of 4)
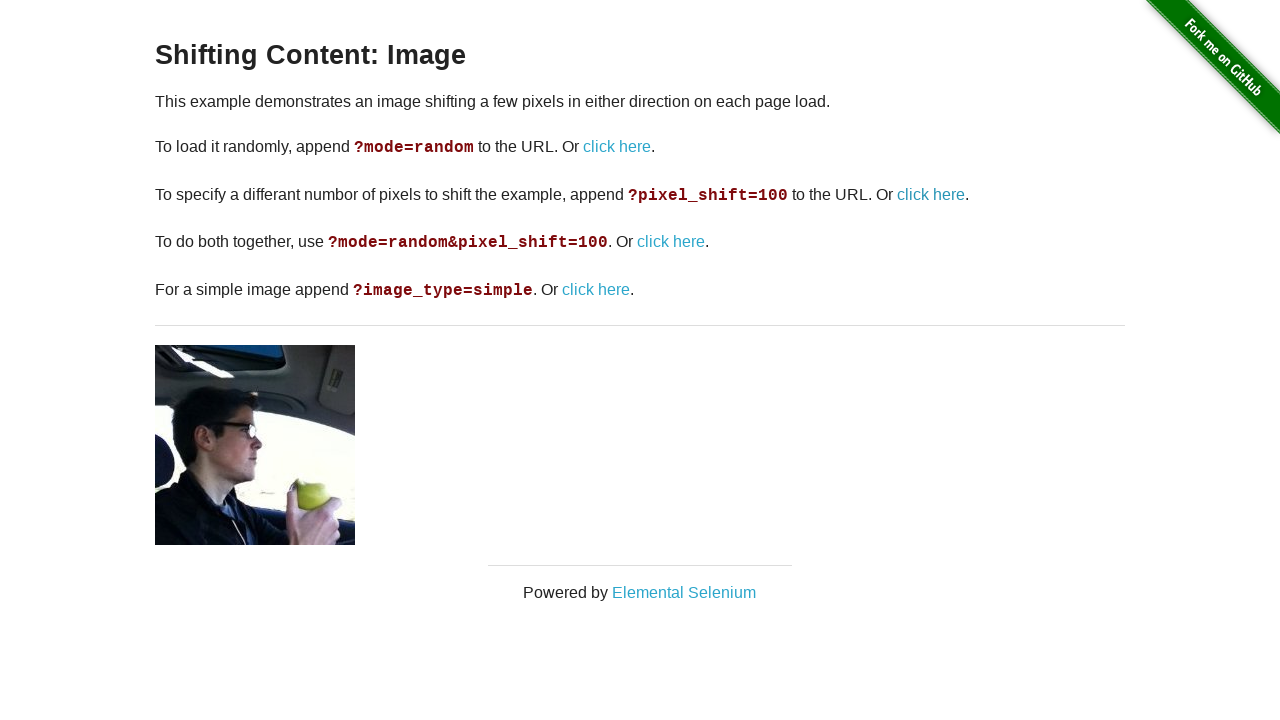

Clicked pixel shift link (iteration 4 of 4) at (931, 194) on a[href*='?pixel_shift=100']
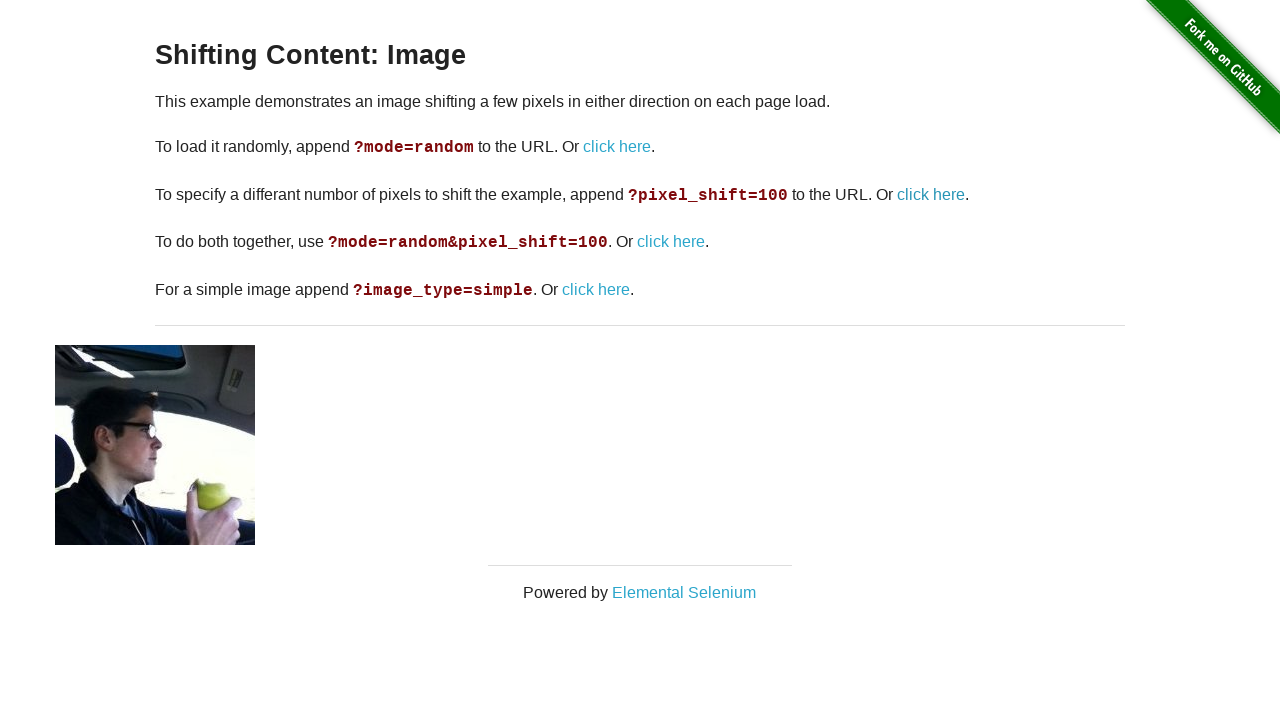

Waited 500ms after pixel shift (iteration 4 of 4)
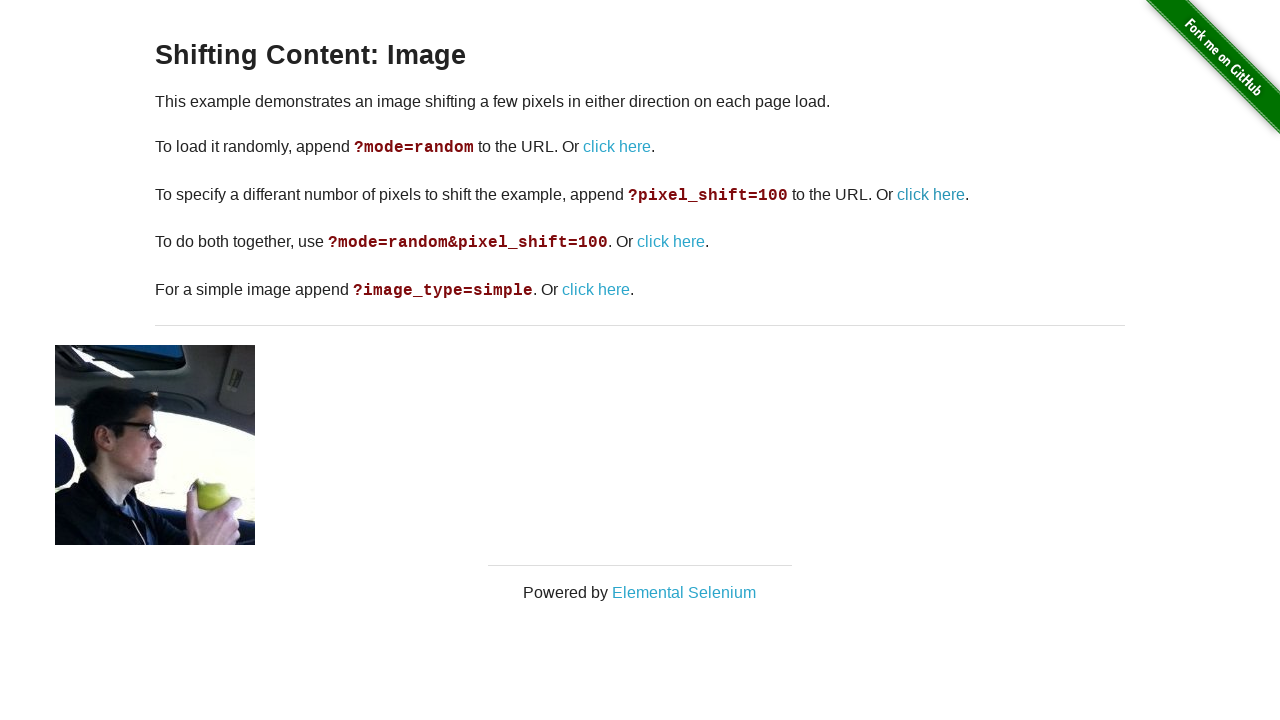

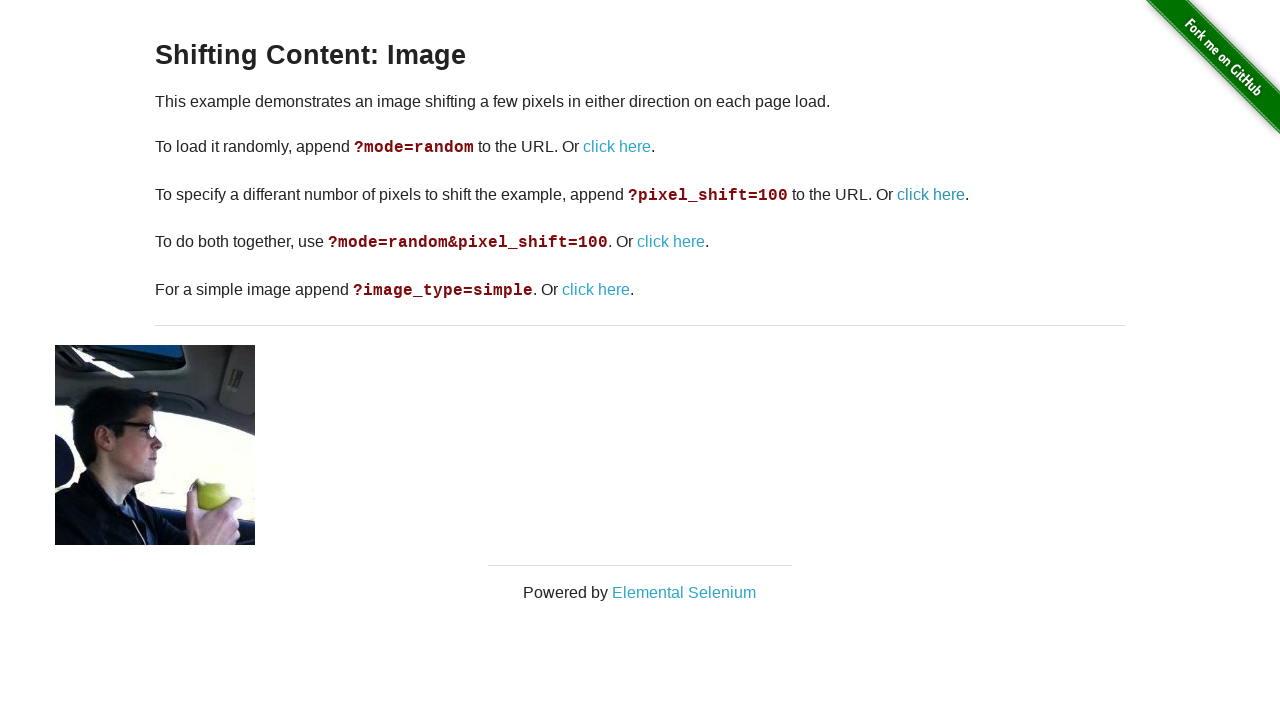